Tests un-marking items as complete by unchecking their checkboxes

Starting URL: https://demo.playwright.dev/todomvc

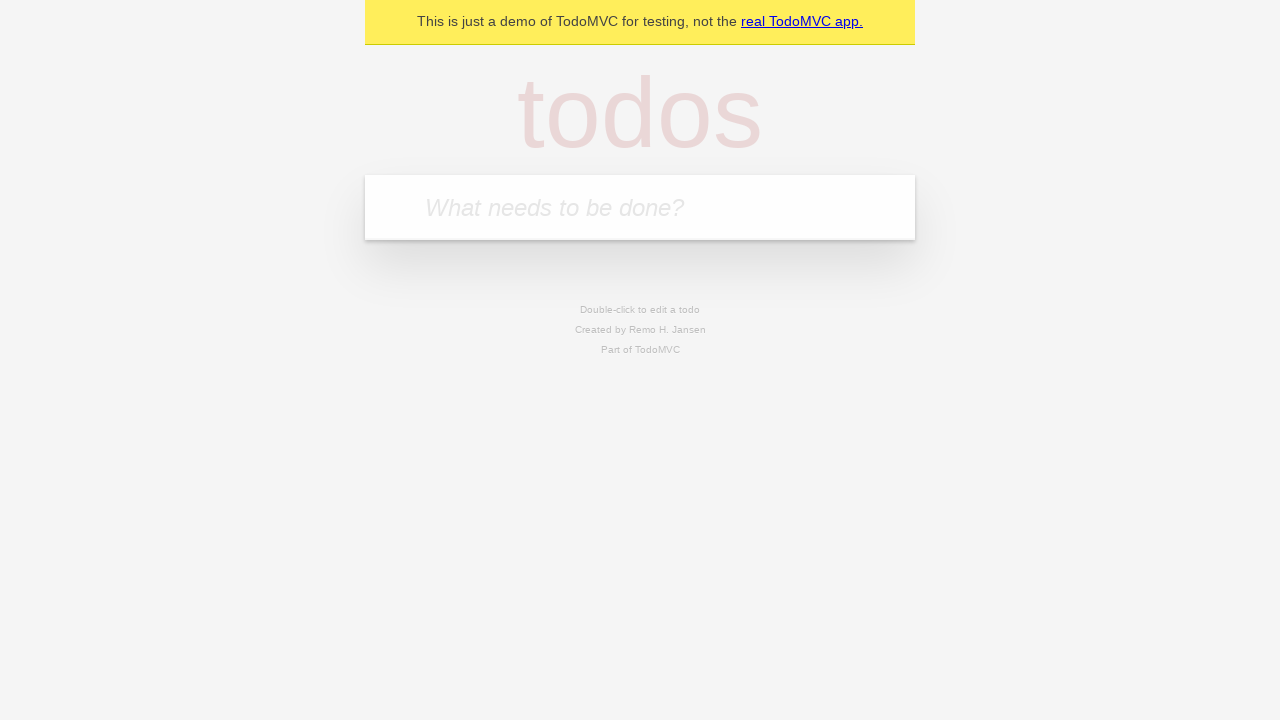

Filled input field with 'buy some cheese' on internal:attr=[placeholder="What needs to be done?"i]
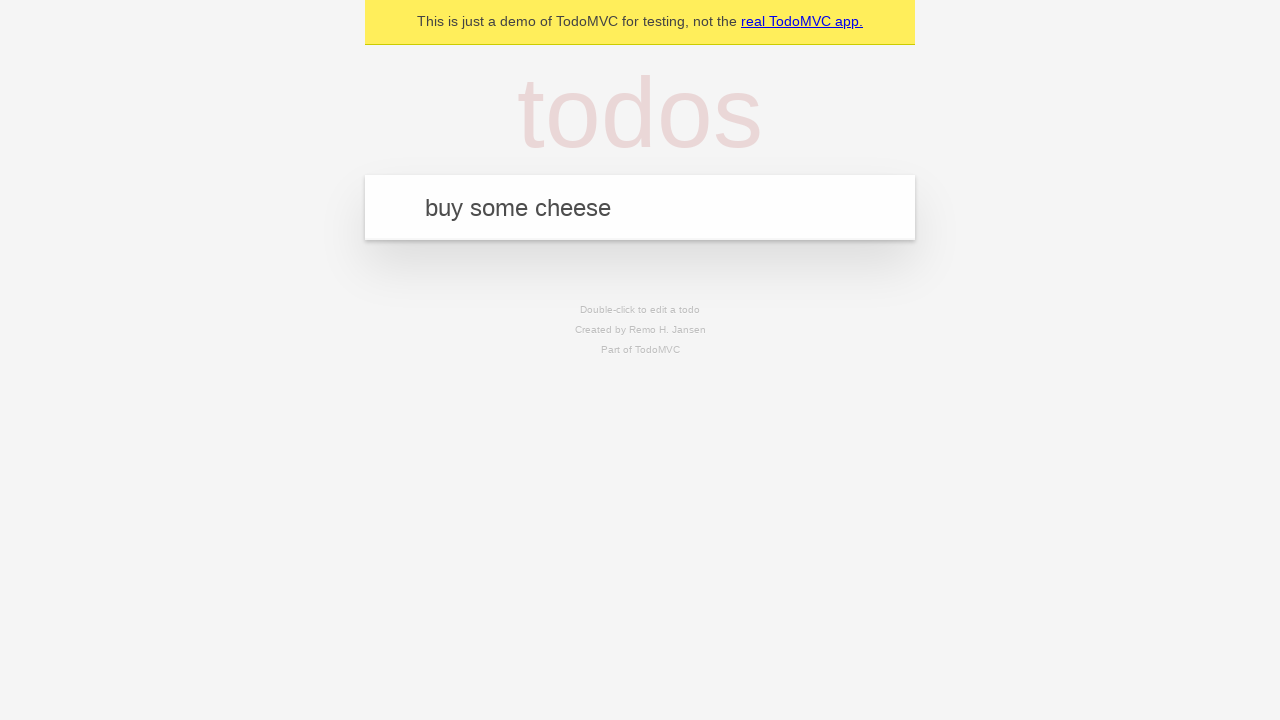

Pressed Enter to create first todo item on internal:attr=[placeholder="What needs to be done?"i]
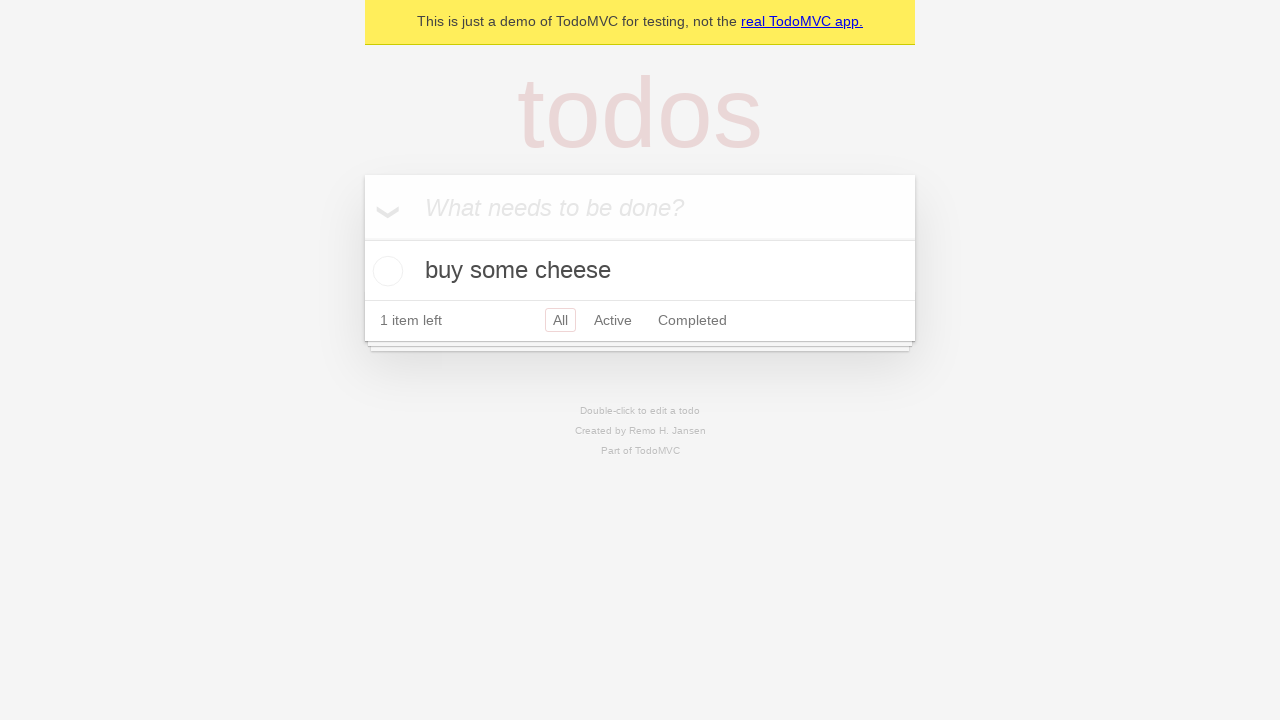

Filled input field with 'feed the cat' on internal:attr=[placeholder="What needs to be done?"i]
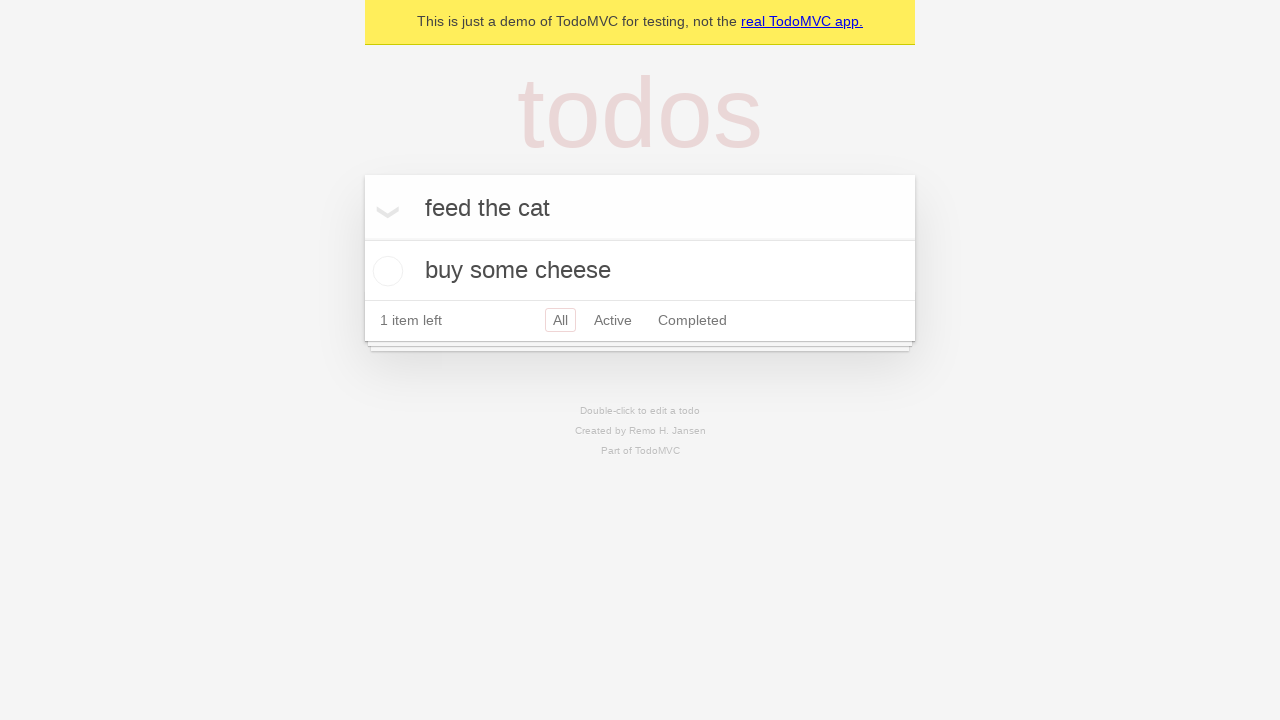

Pressed Enter to create second todo item on internal:attr=[placeholder="What needs to be done?"i]
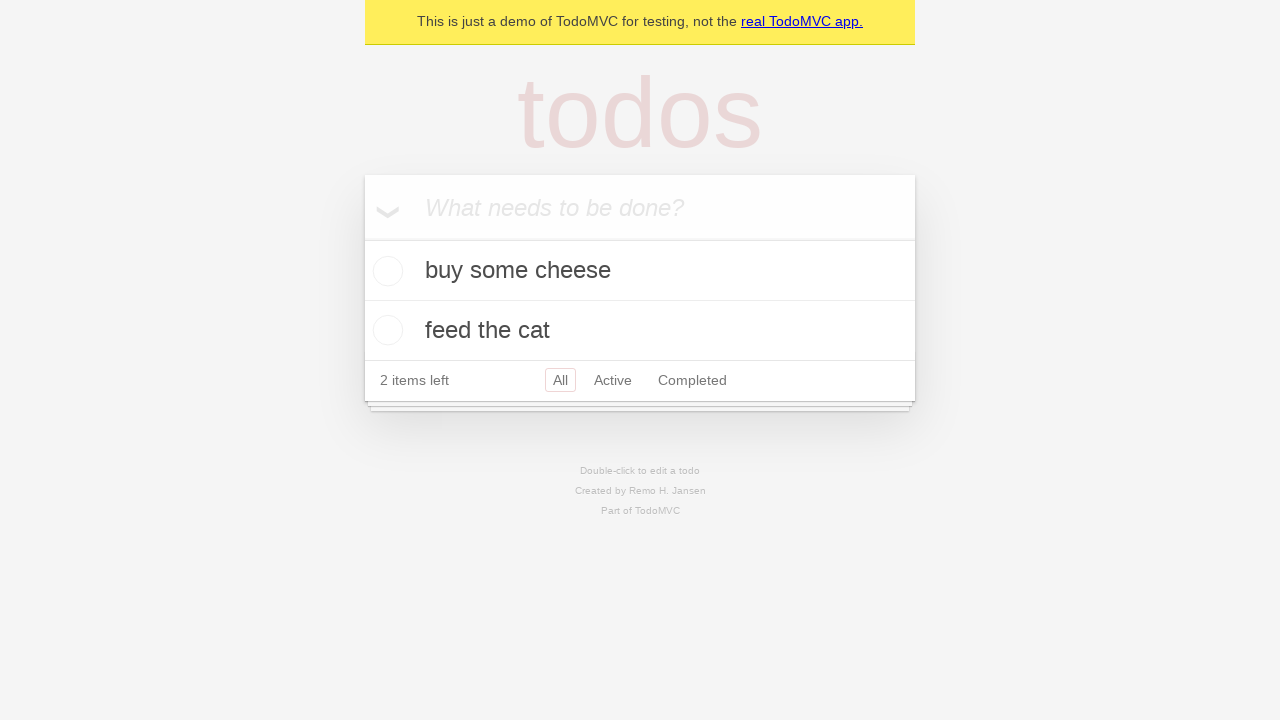

Checked the checkbox for first todo item at (385, 271) on internal:testid=[data-testid="todo-item"s] >> nth=0 >> internal:role=checkbox
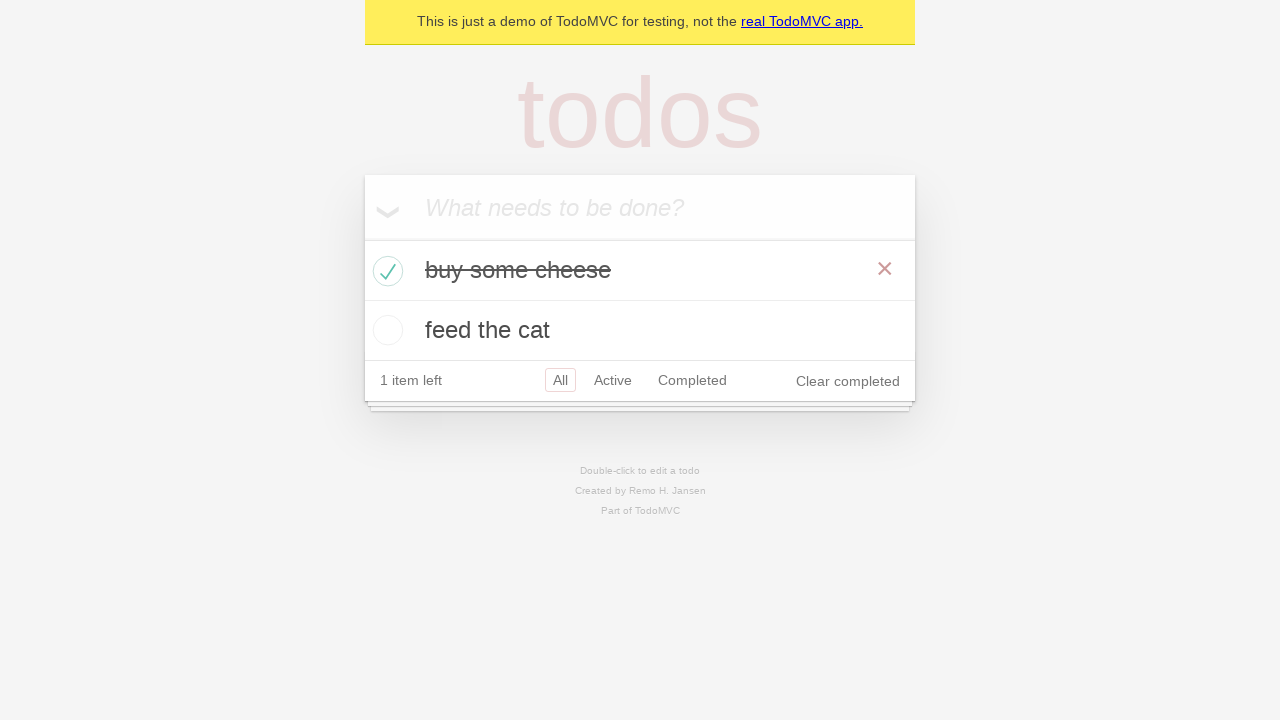

Unchecked the checkbox to un-mark first todo item as complete at (385, 271) on internal:testid=[data-testid="todo-item"s] >> nth=0 >> internal:role=checkbox
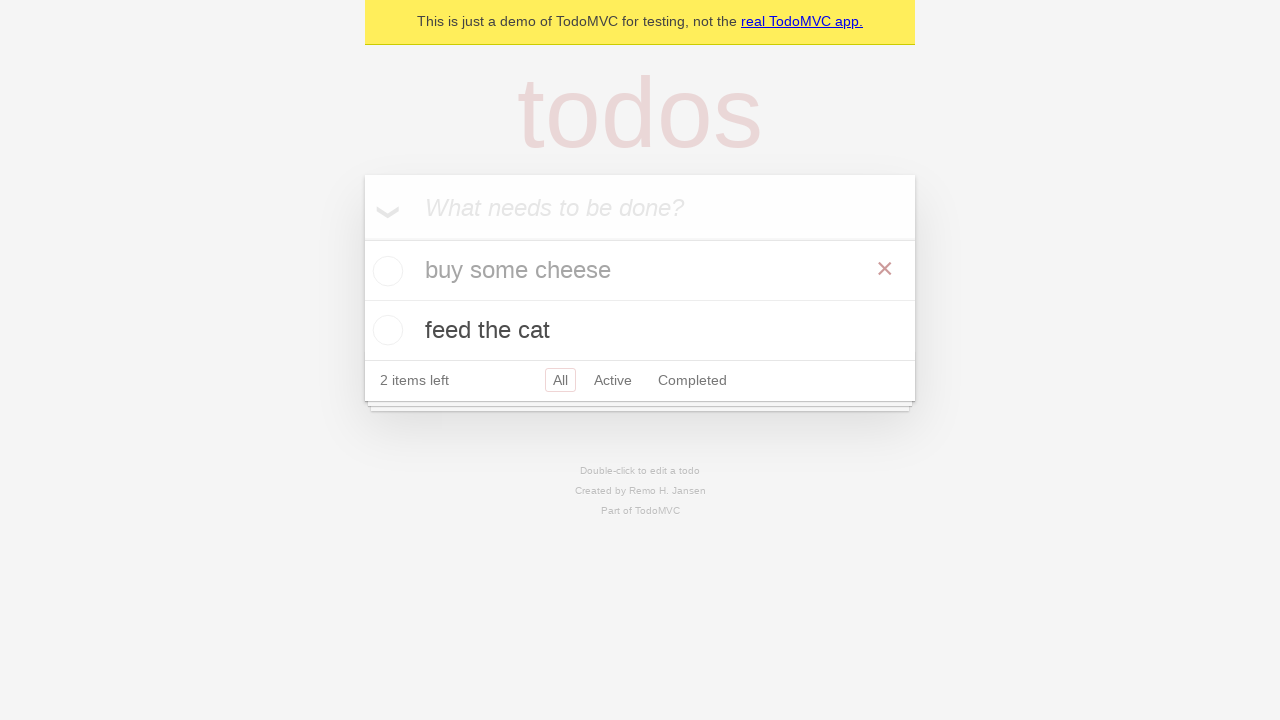

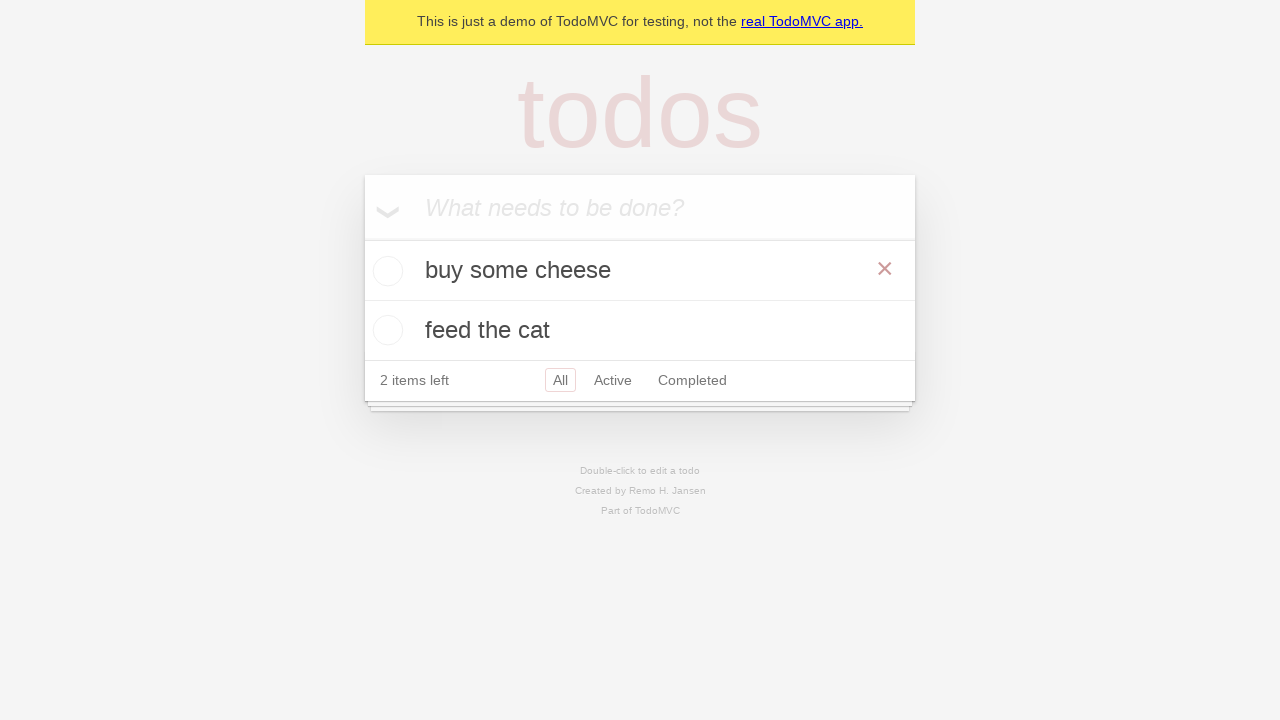